Navigates to a football statistics website showing detailed over/under match data

Starting URL: https://www.adamchoi.co.uk/overs/detailed

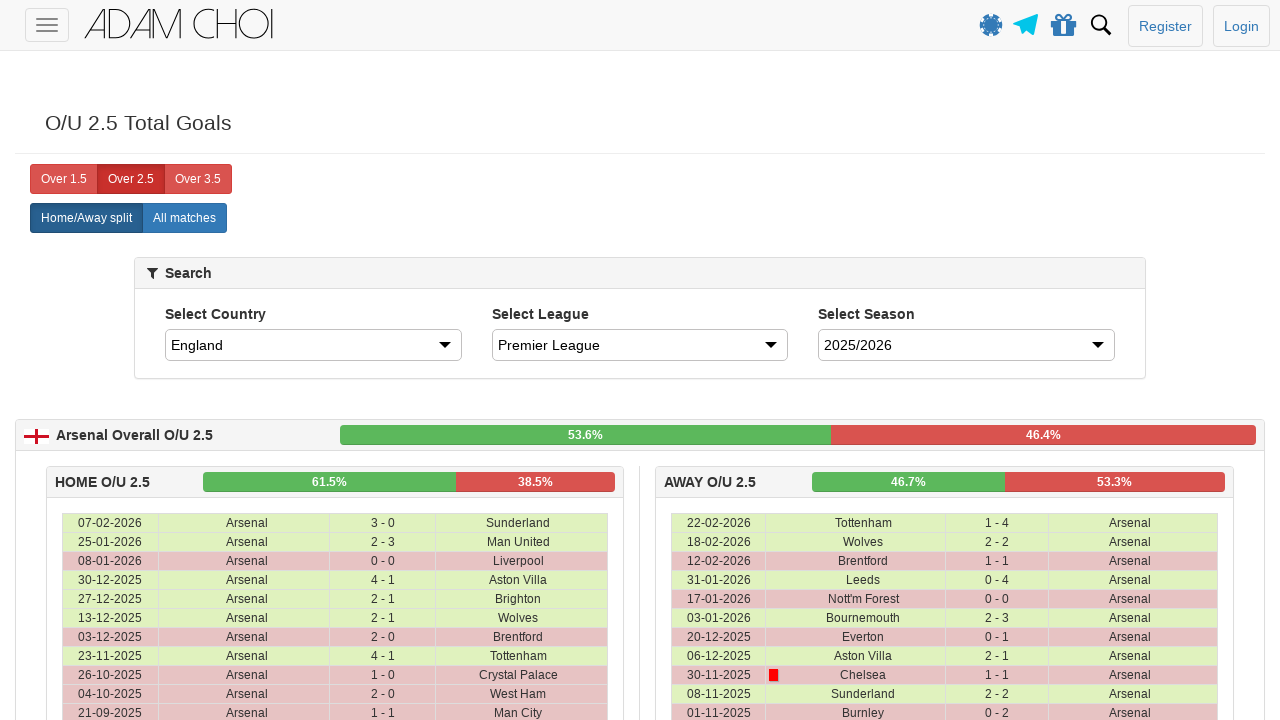

Page DOM content loaded for football statistics website
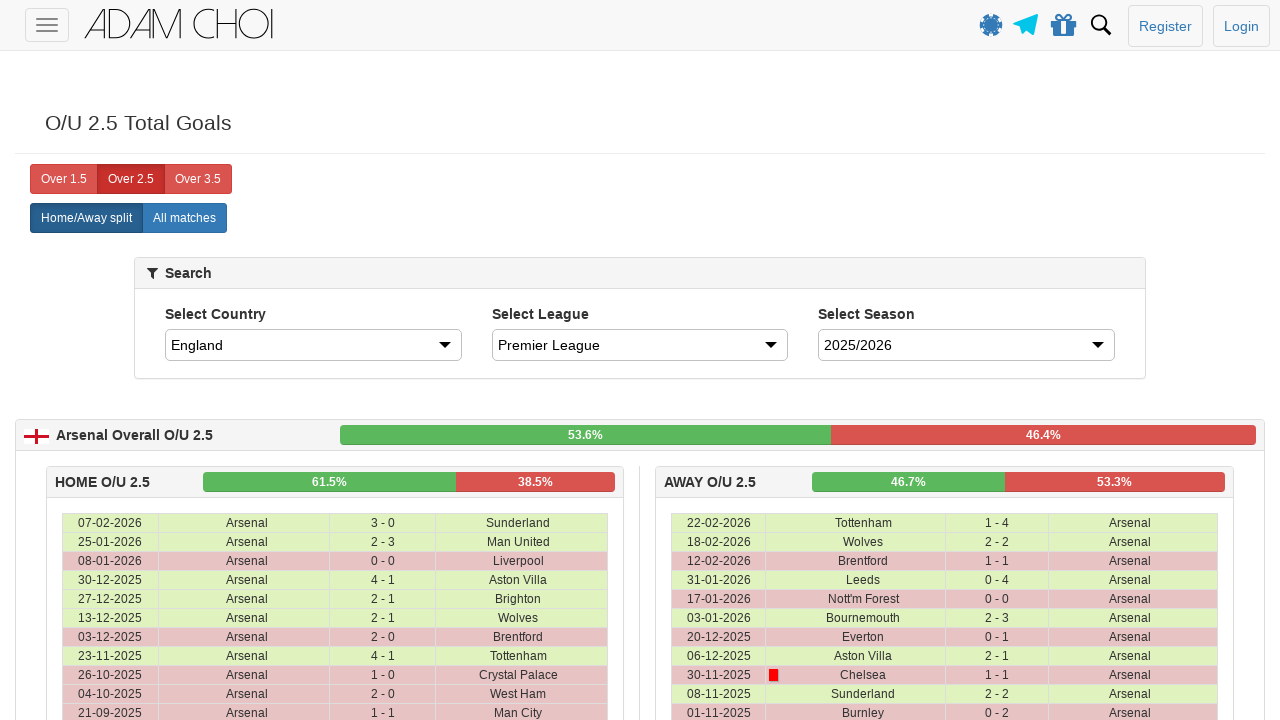

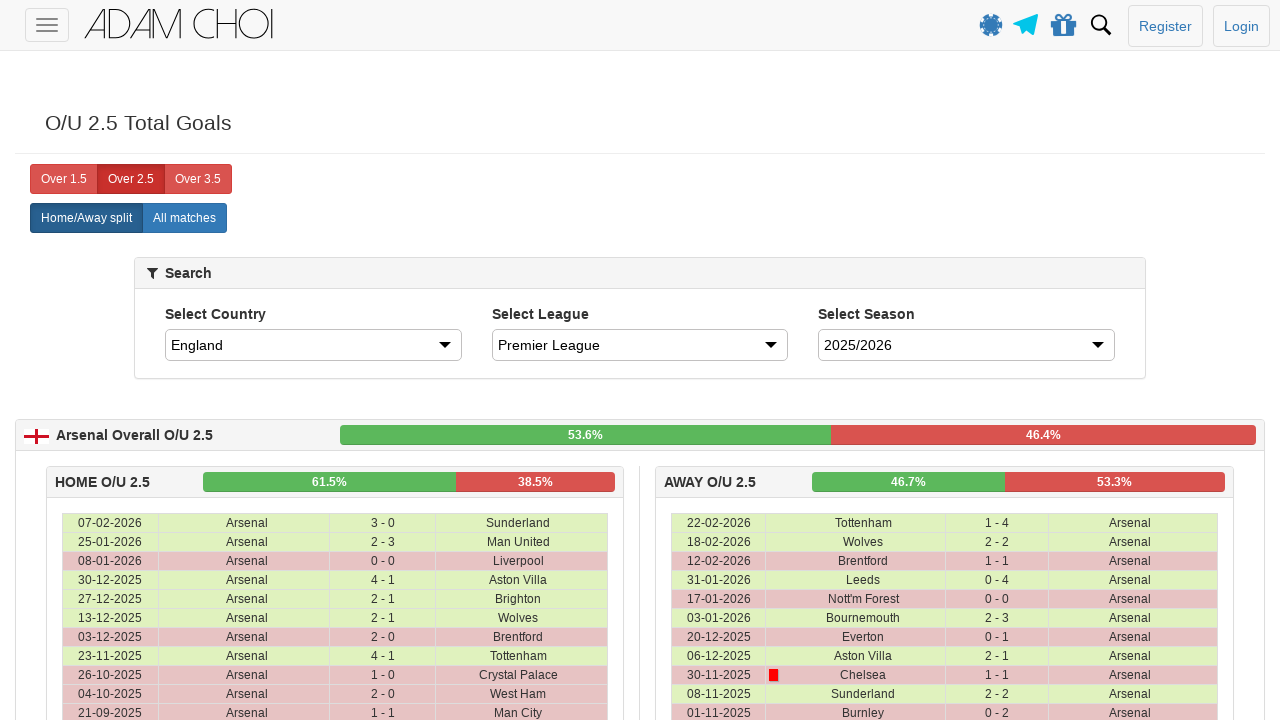